Tests e-commerce search, product navigation, and shopping cart functionality by searching for products, navigating through related items, adding to cart, and verifying cart calculations

Starting URL: https://practice.automationtesting.in/shop/

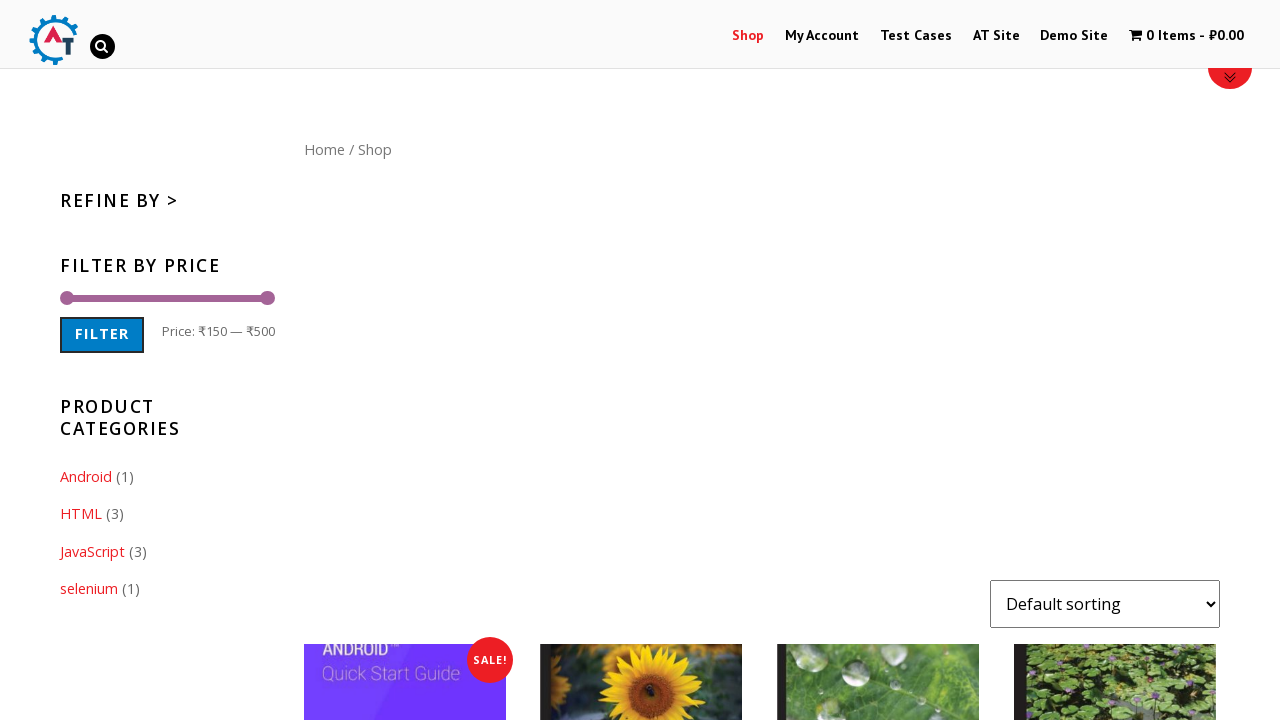

Filled search field with 'html' on input[name='s']
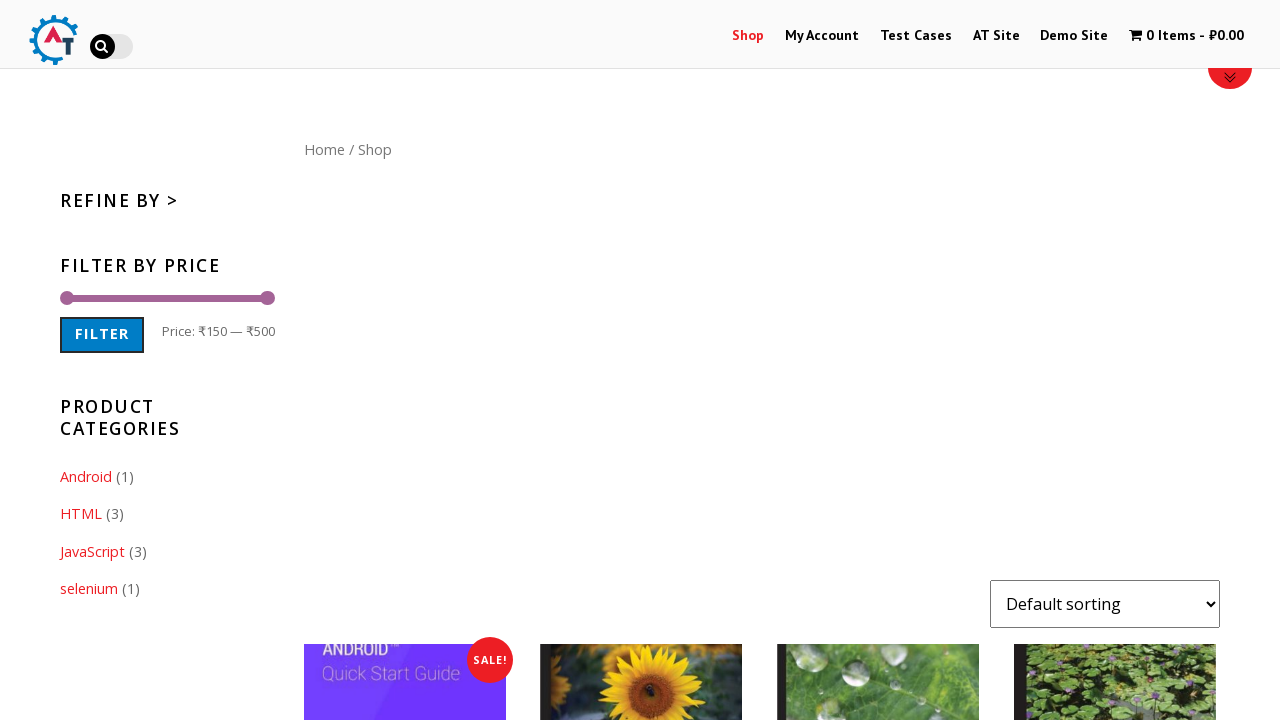

Pressed Enter to submit search for 'html' on input[name='s']
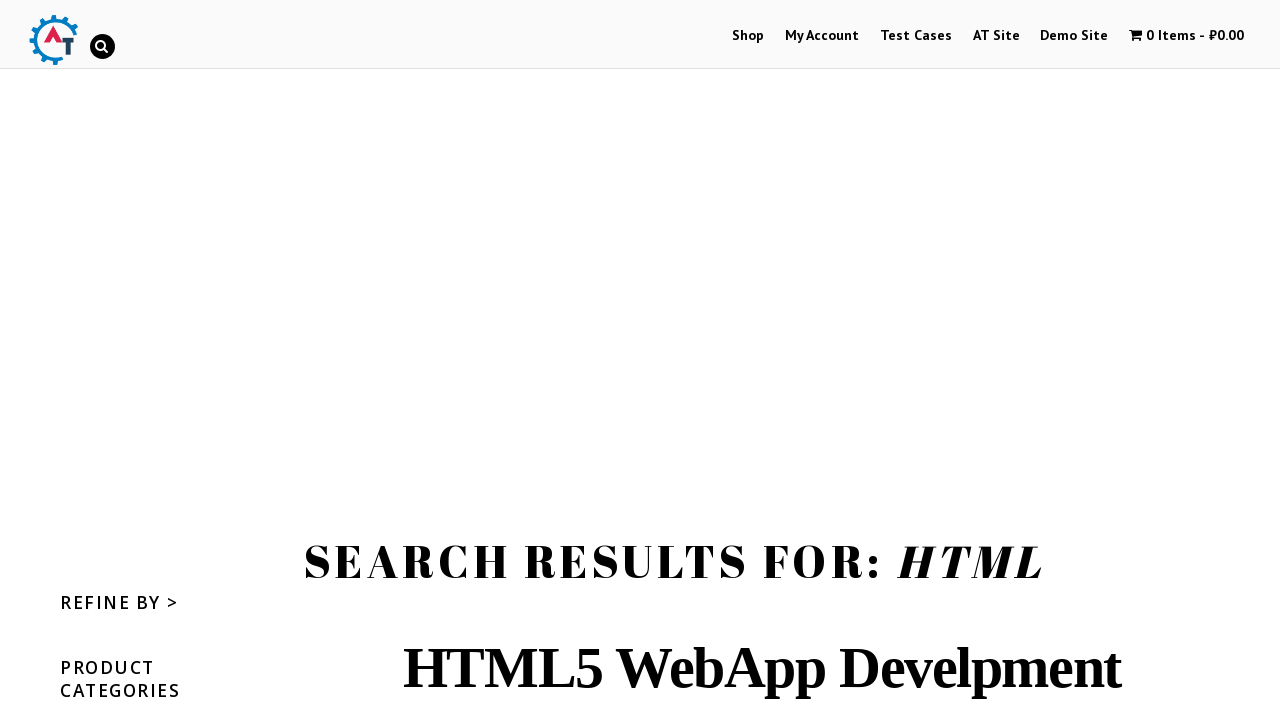

Search results loaded for 'html'
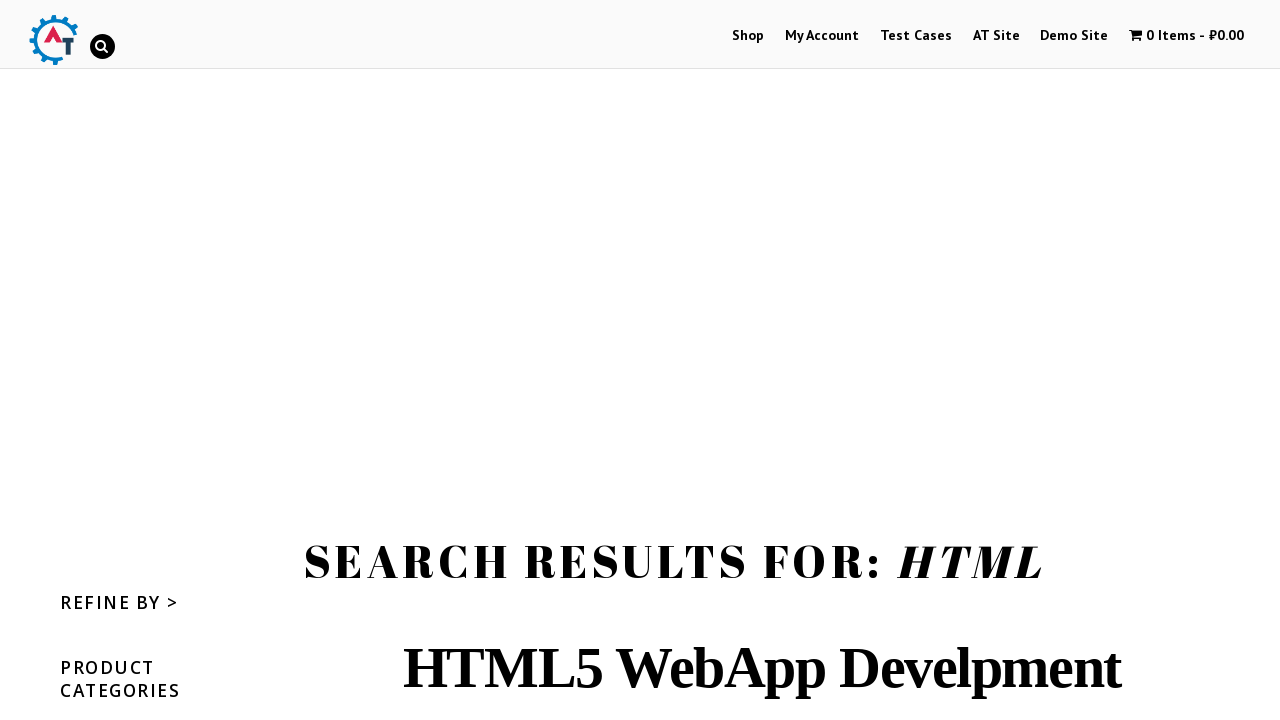

Clicked on 'Thinking in HTML' product at (762, 361) on a[title='Thinking in HTML']
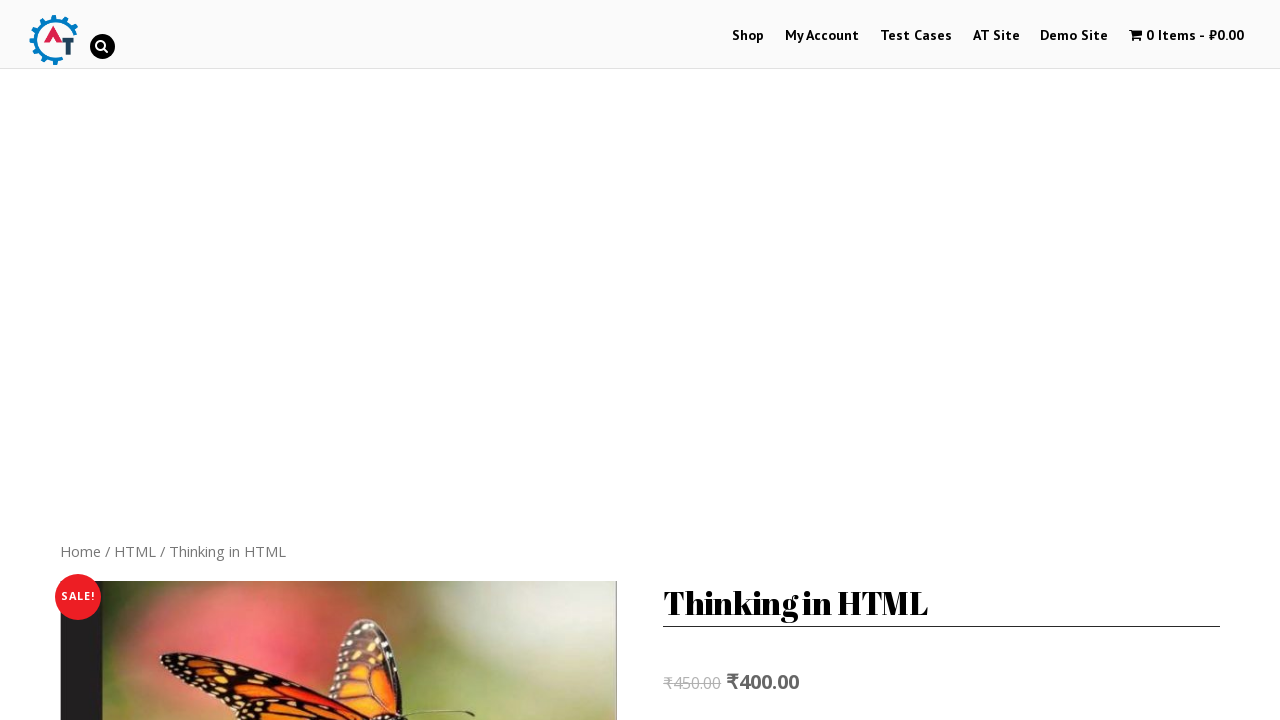

Product page loaded with sale badge
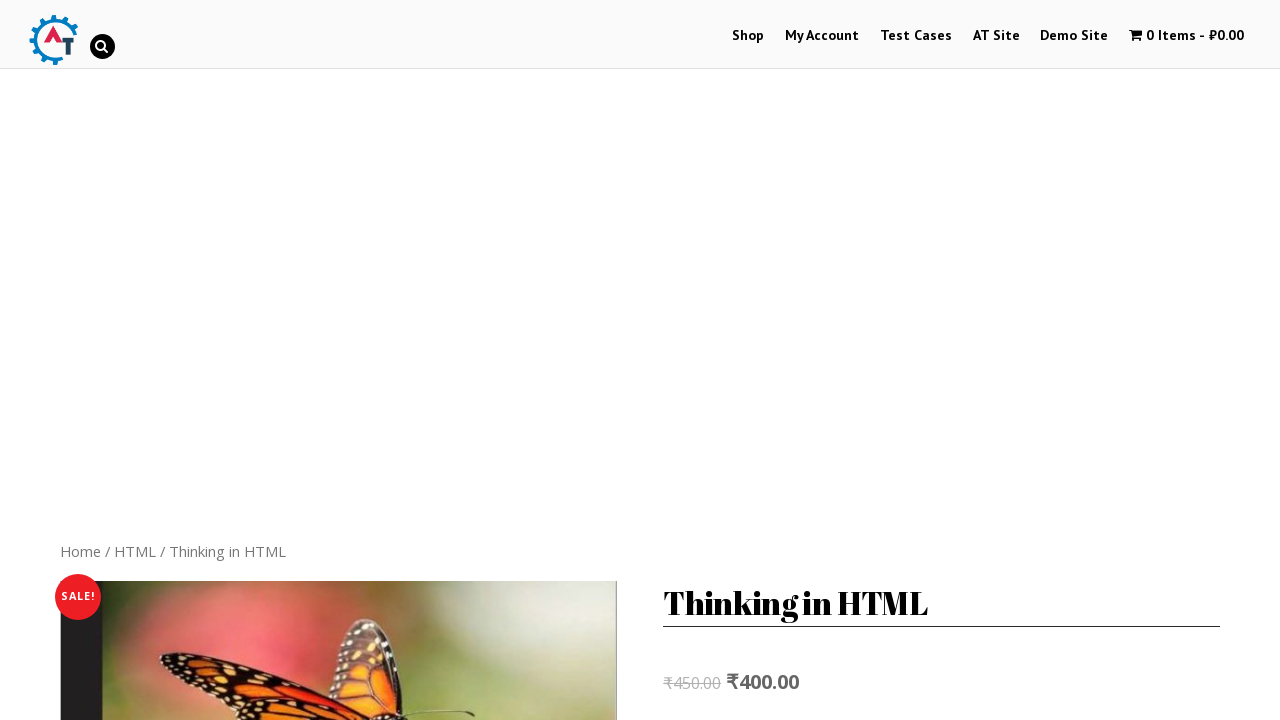

Clicked on related product 'HTML5 WebApp Development' at (188, 313) on li a.woocommerce-LoopProduct-link
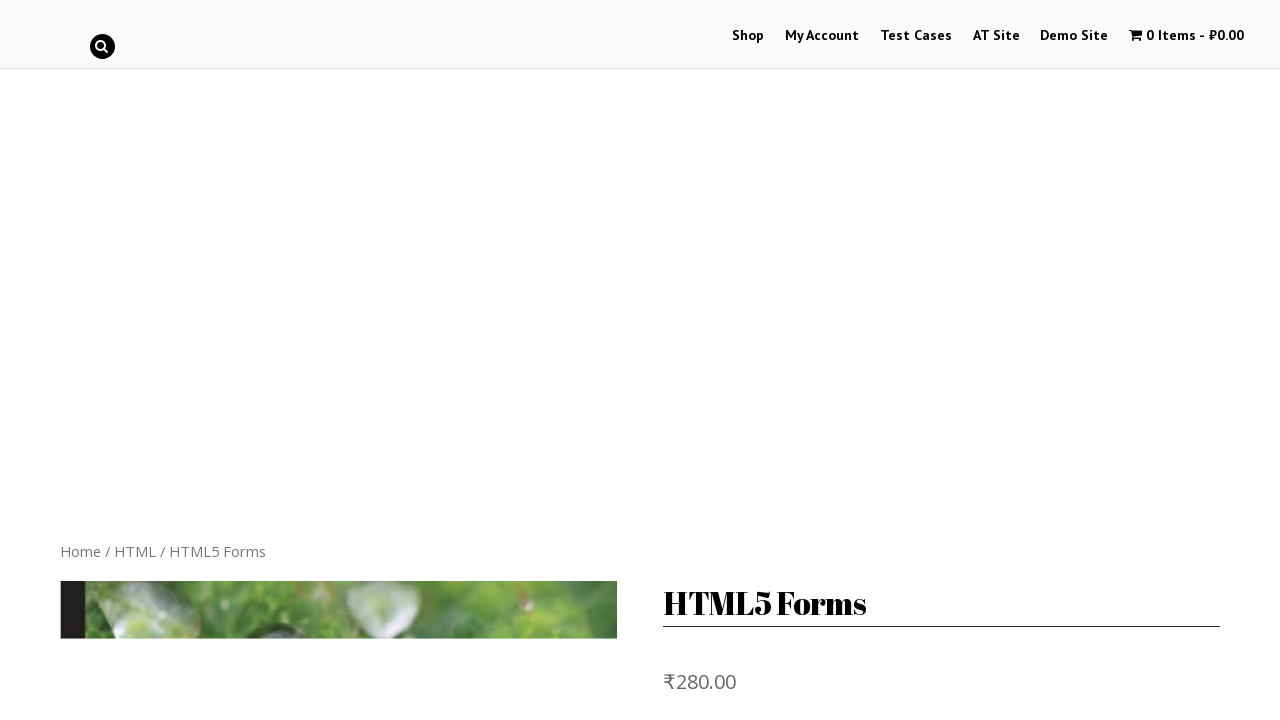

Filled search field with 'javascript' on input[name='s']
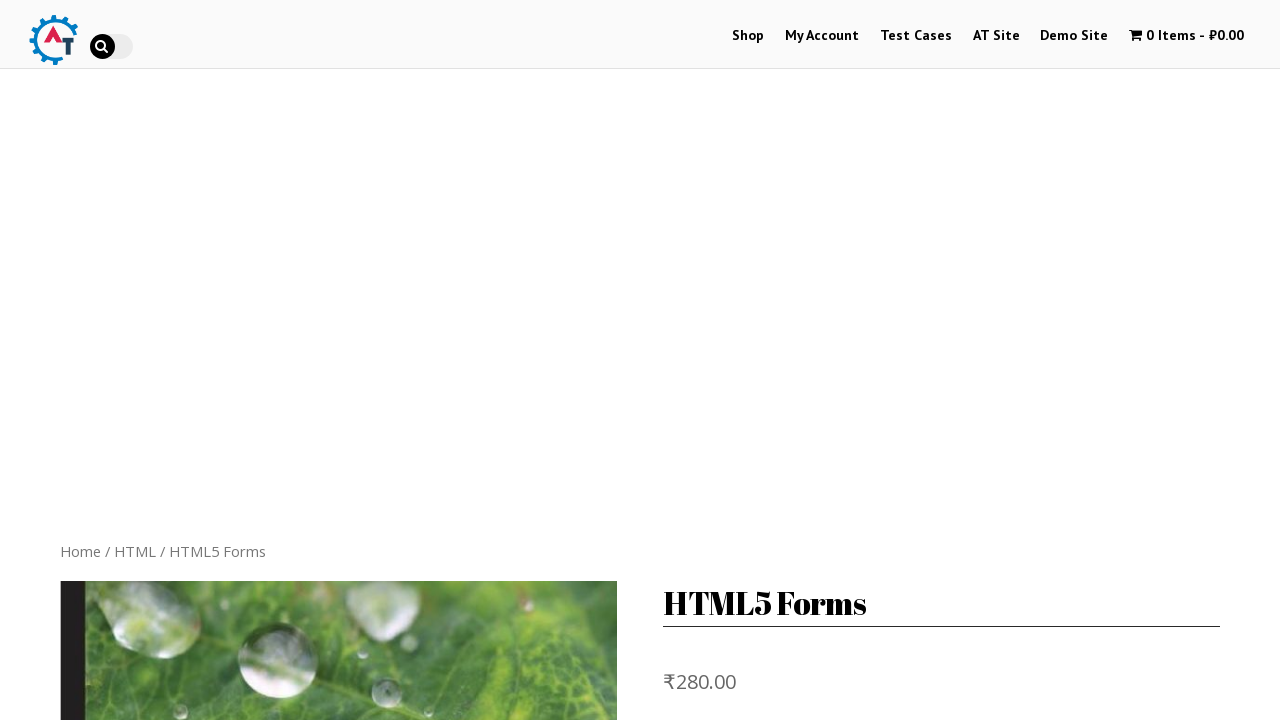

Pressed Enter to submit search for 'javascript' on input[name='s']
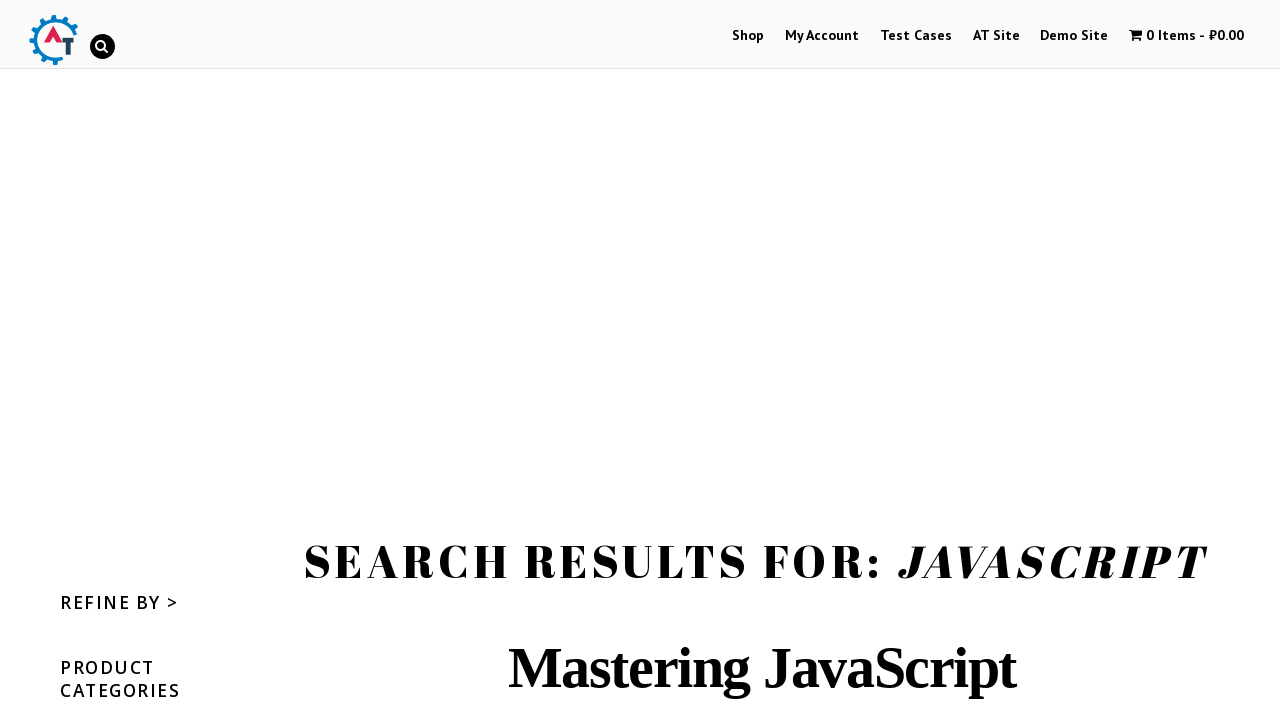

Search results loaded for 'javascript'
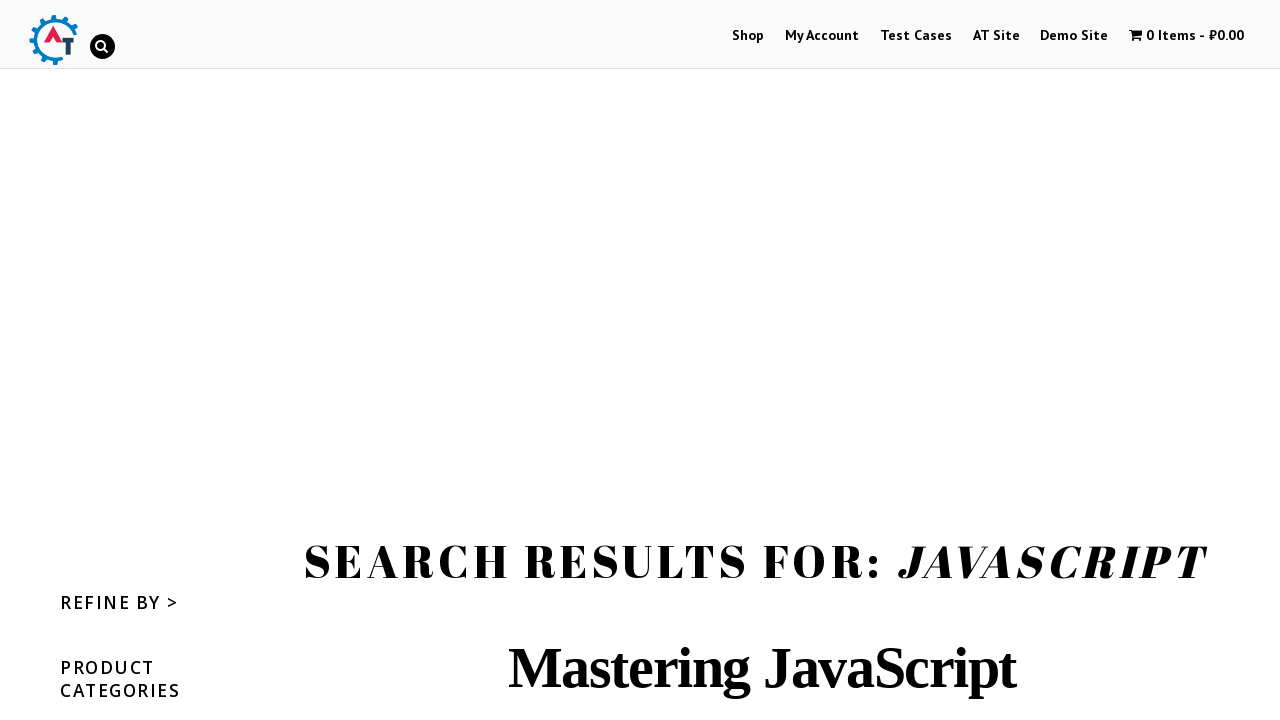

Clicked on 'Mastering JavaScript' product at (762, 265) on a[title='Mastering JavaScript']
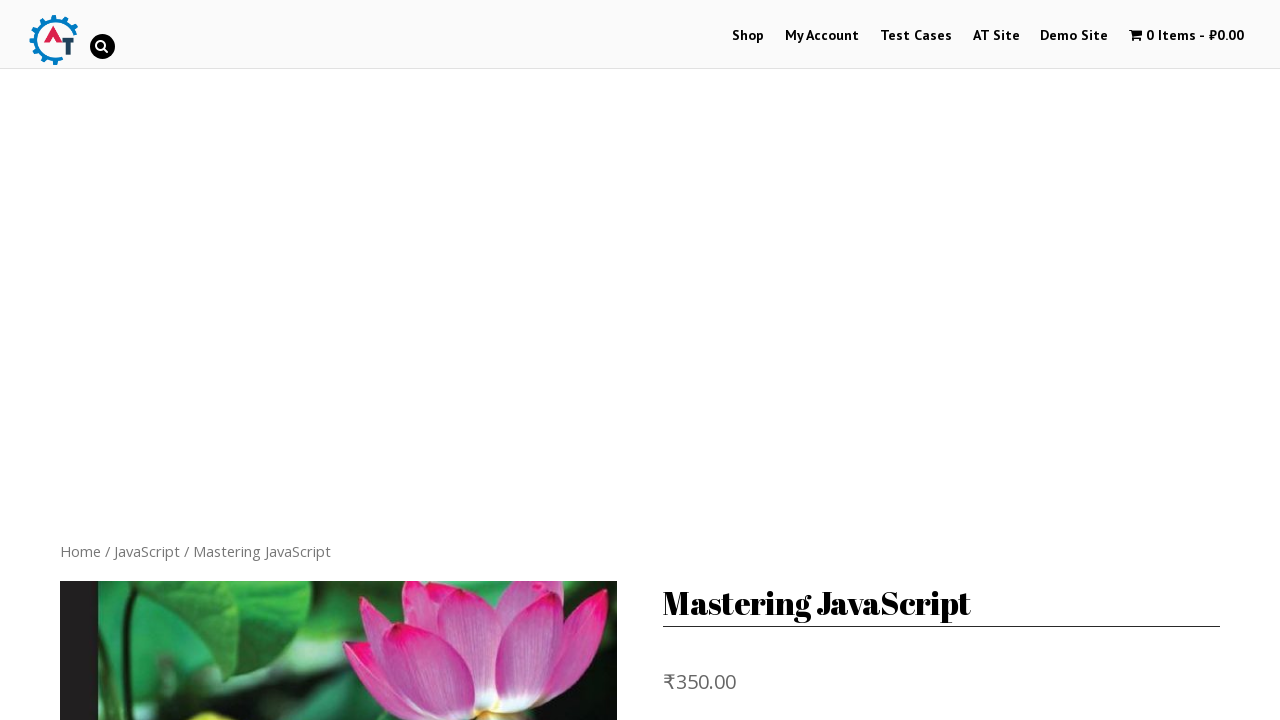

Clicked Add to Cart button at (812, 361) on button[type='submit']
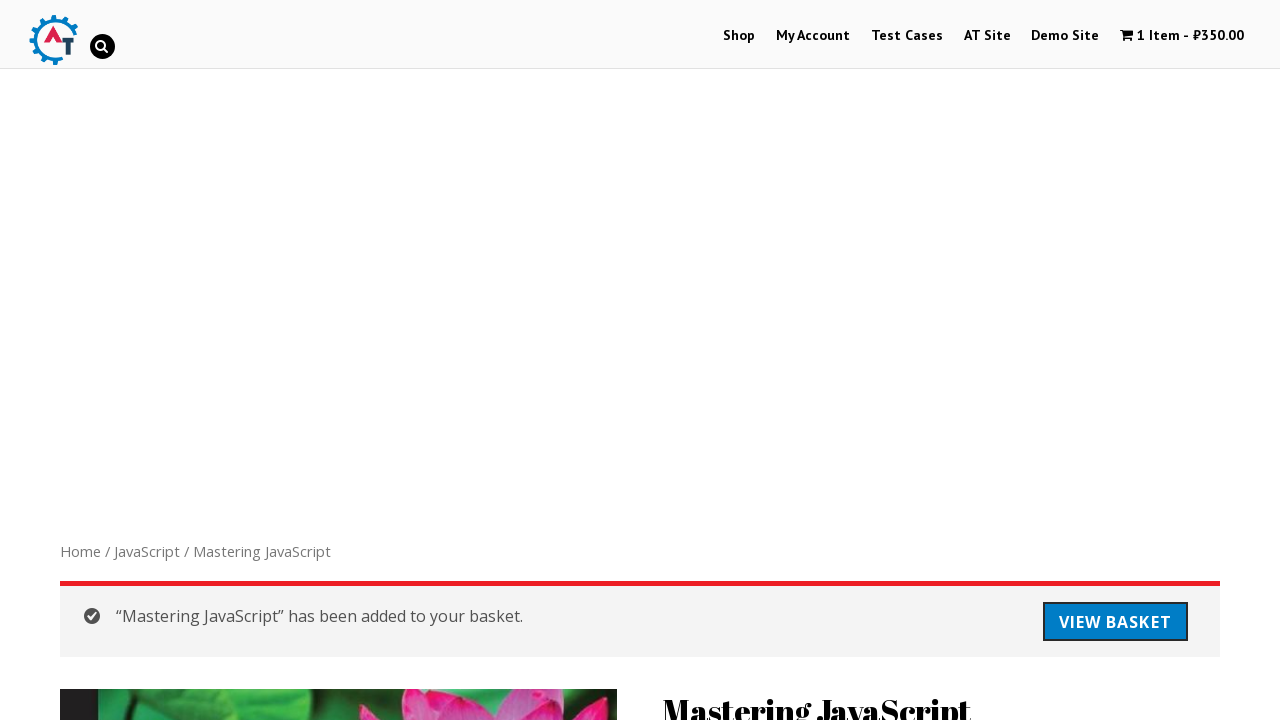

Product added to cart - success message displayed
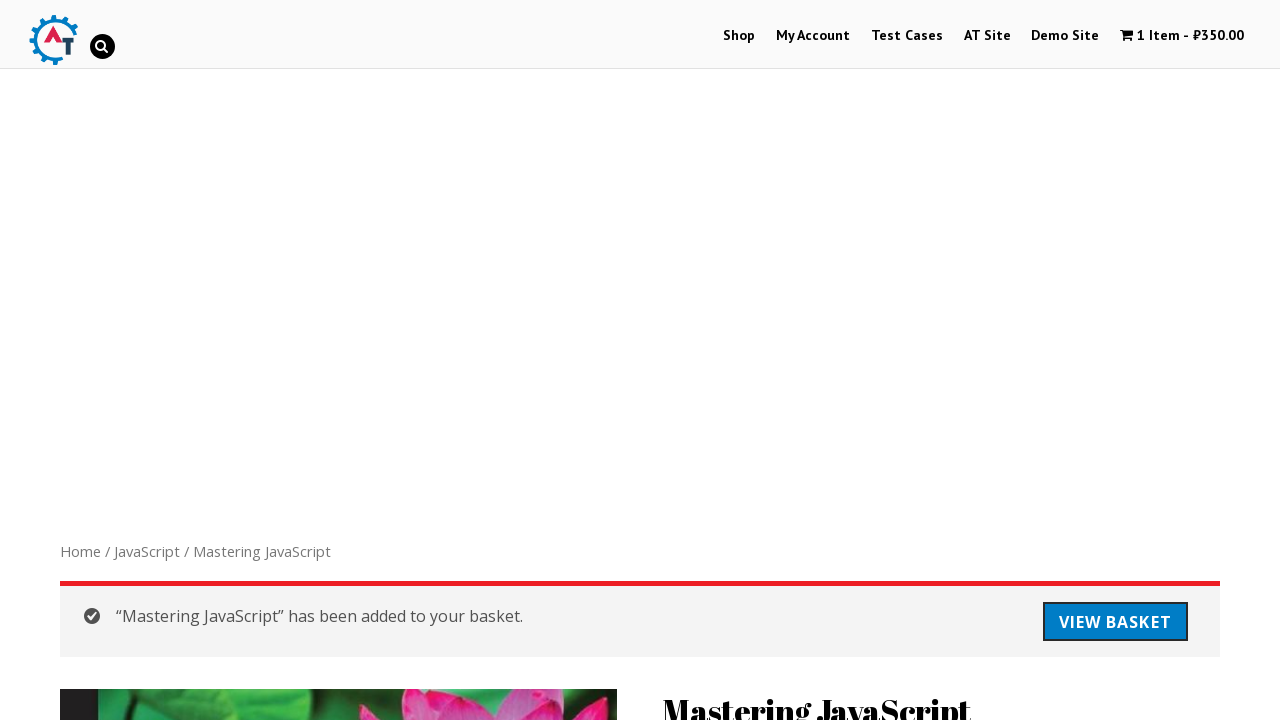

Clicked View Basket link to navigate to cart at (1115, 622) on div.woocommerce-message a.button
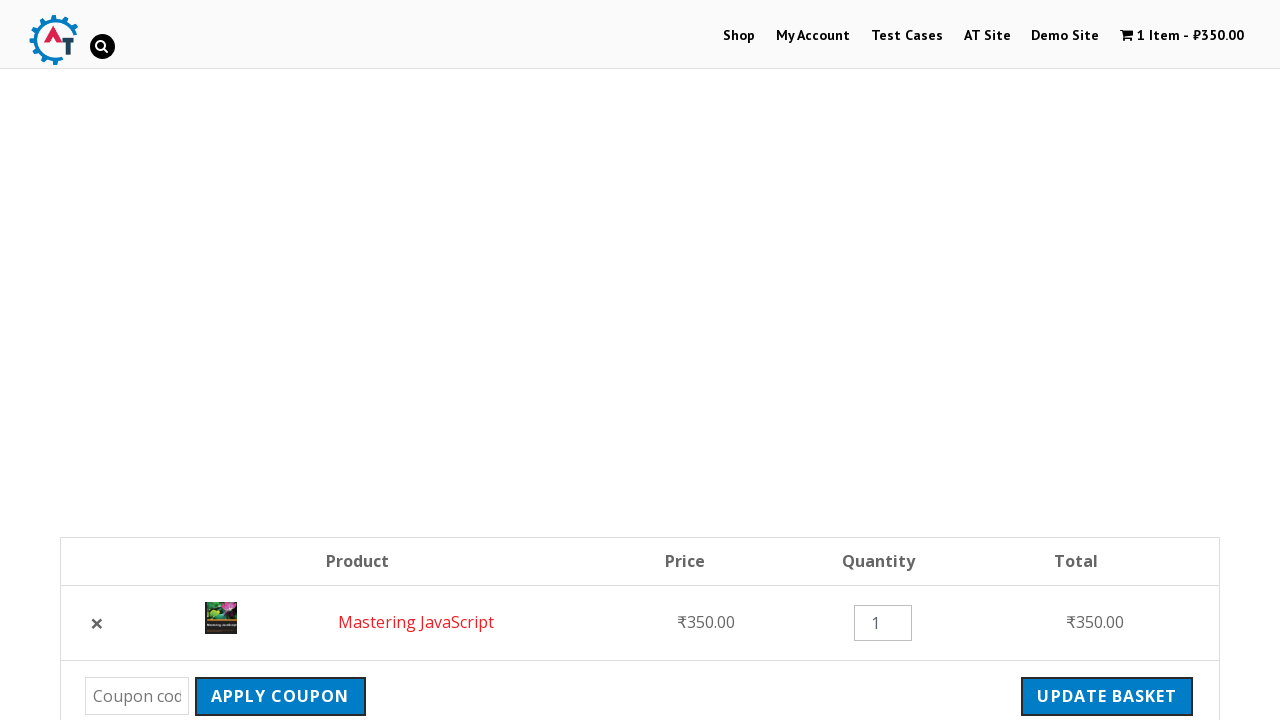

Updated product quantity to 3 in cart on div.quantity input
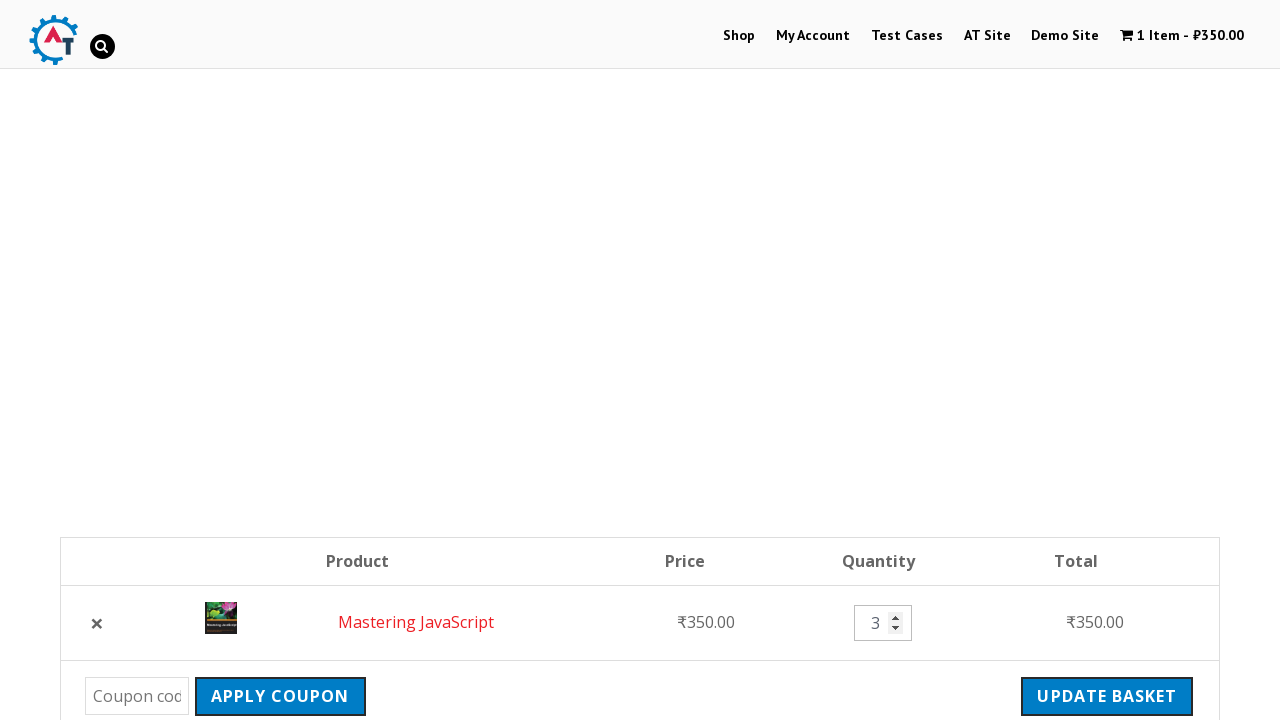

Clicked Update Cart button at (1107, 696) on input[name='update_cart']
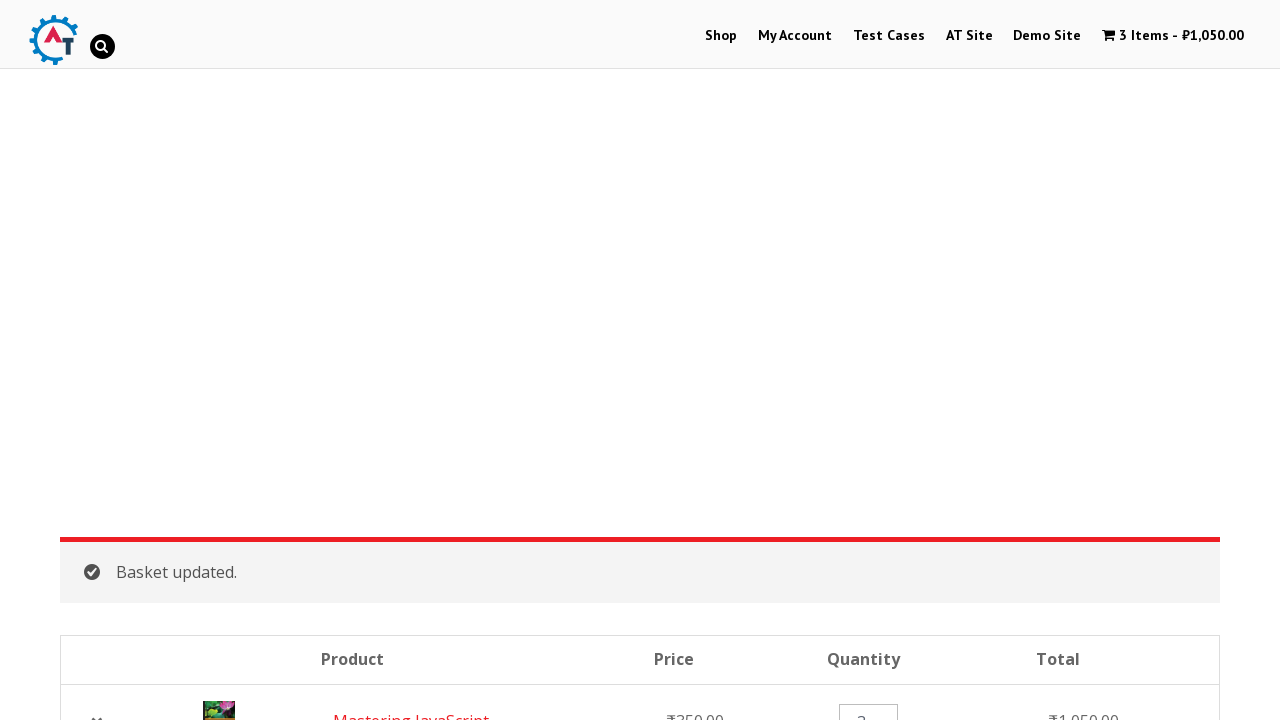

Cart updated with new quantity and subtotal calculated
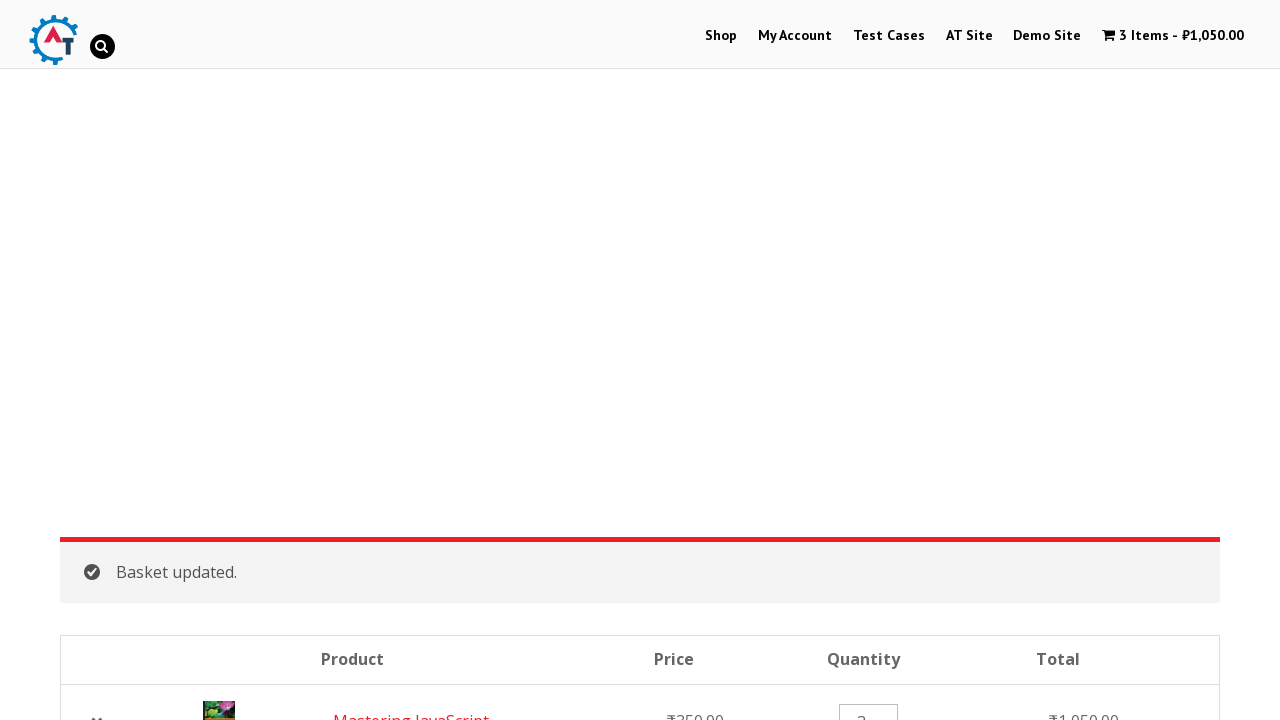

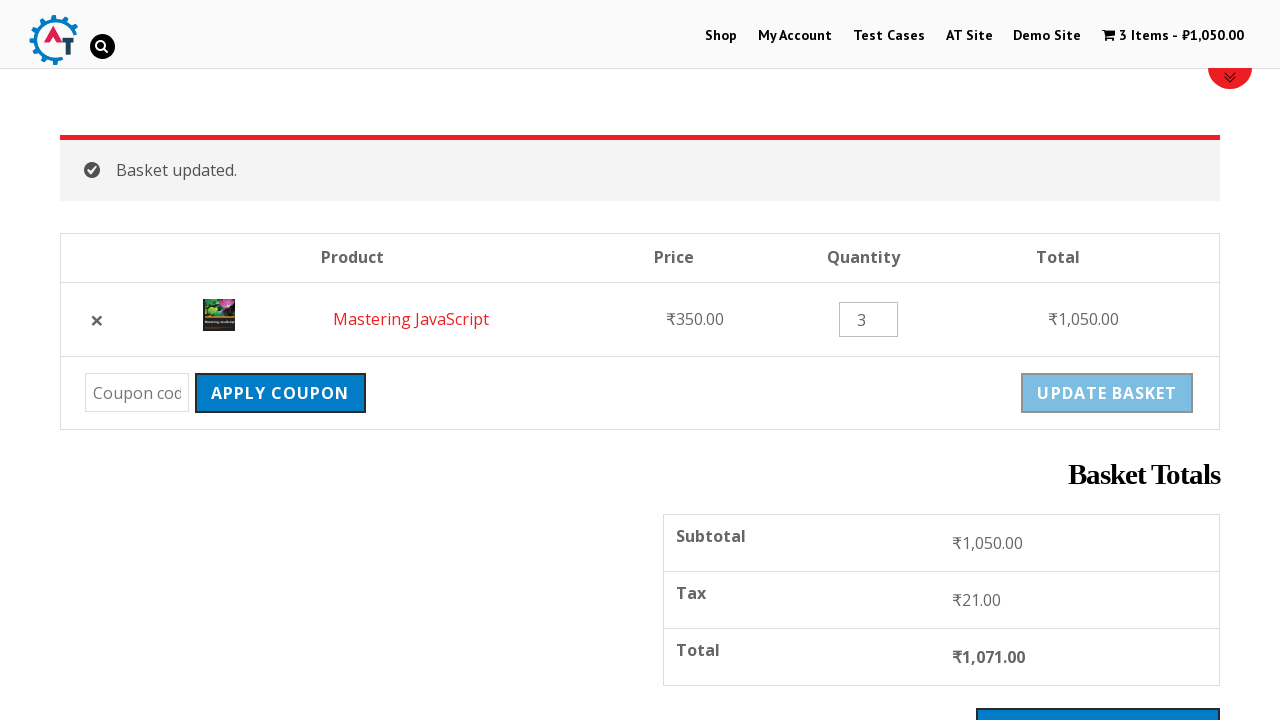